Tests keyboard key press functionality by sending a SPACE key to an input element and verifying the result text displays the correct key press.

Starting URL: http://the-internet.herokuapp.com/key_presses

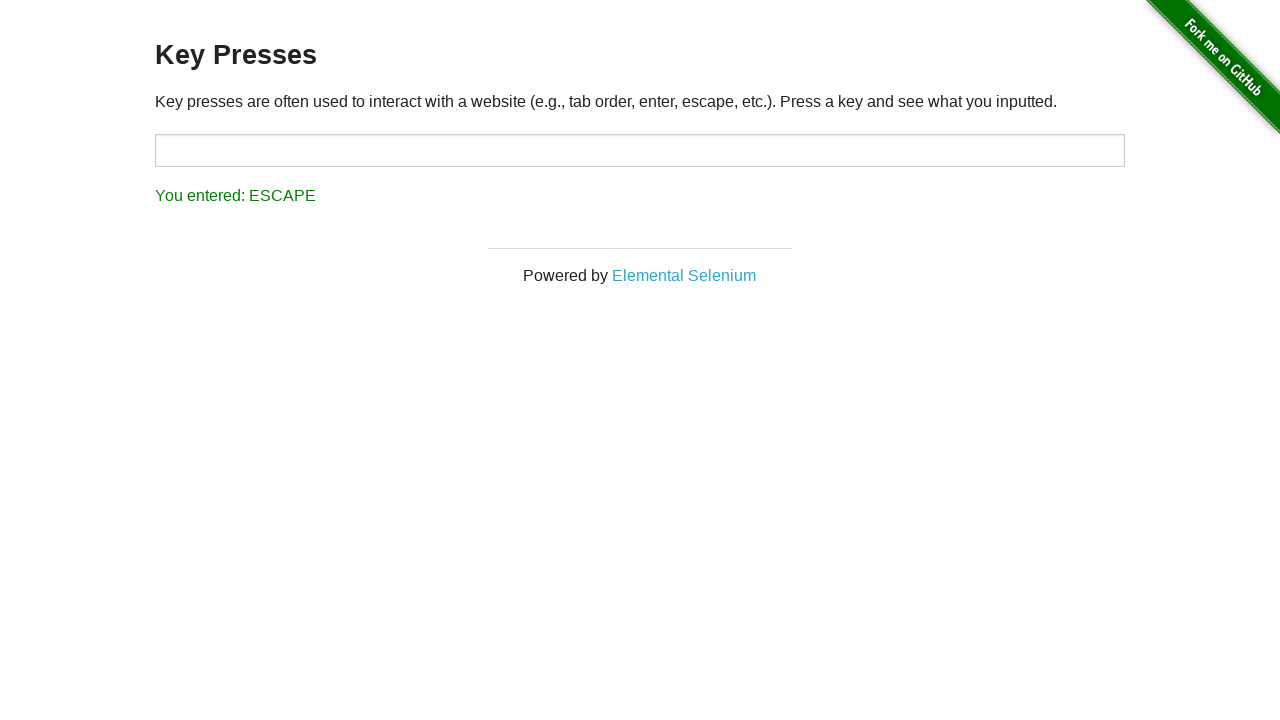

Pressed SPACE key on target input element on #target
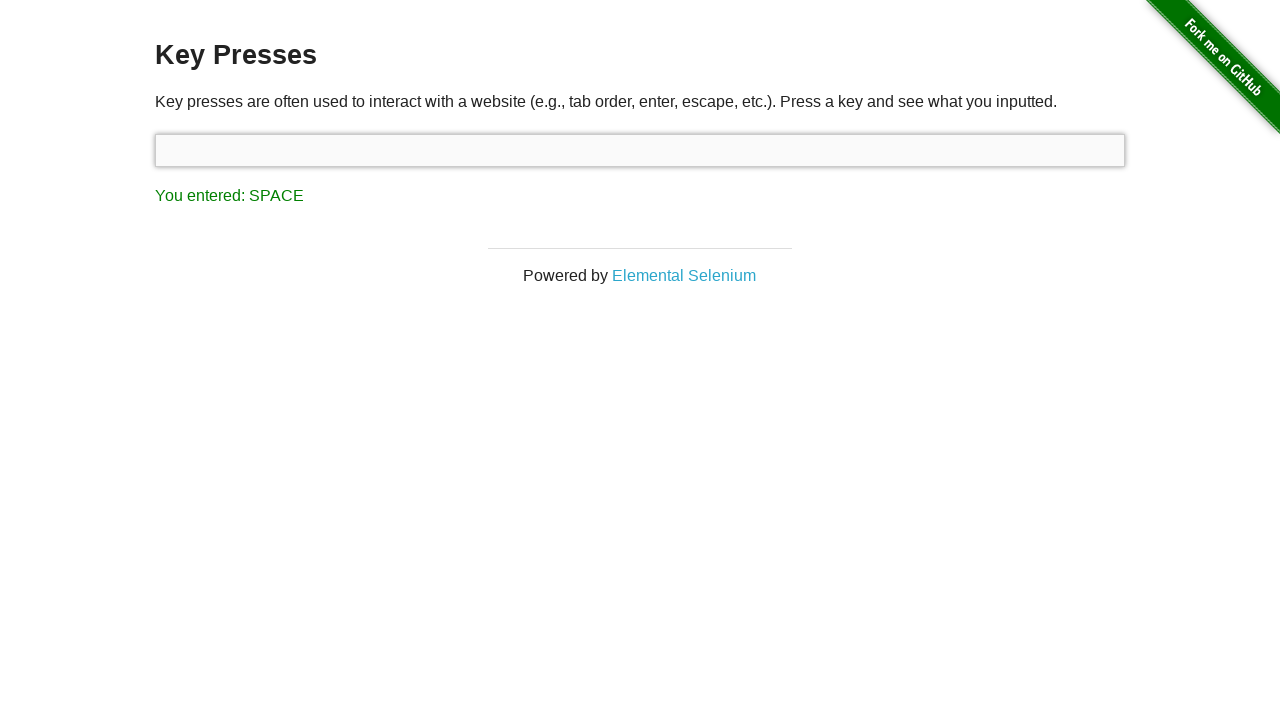

Result text element loaded after key press
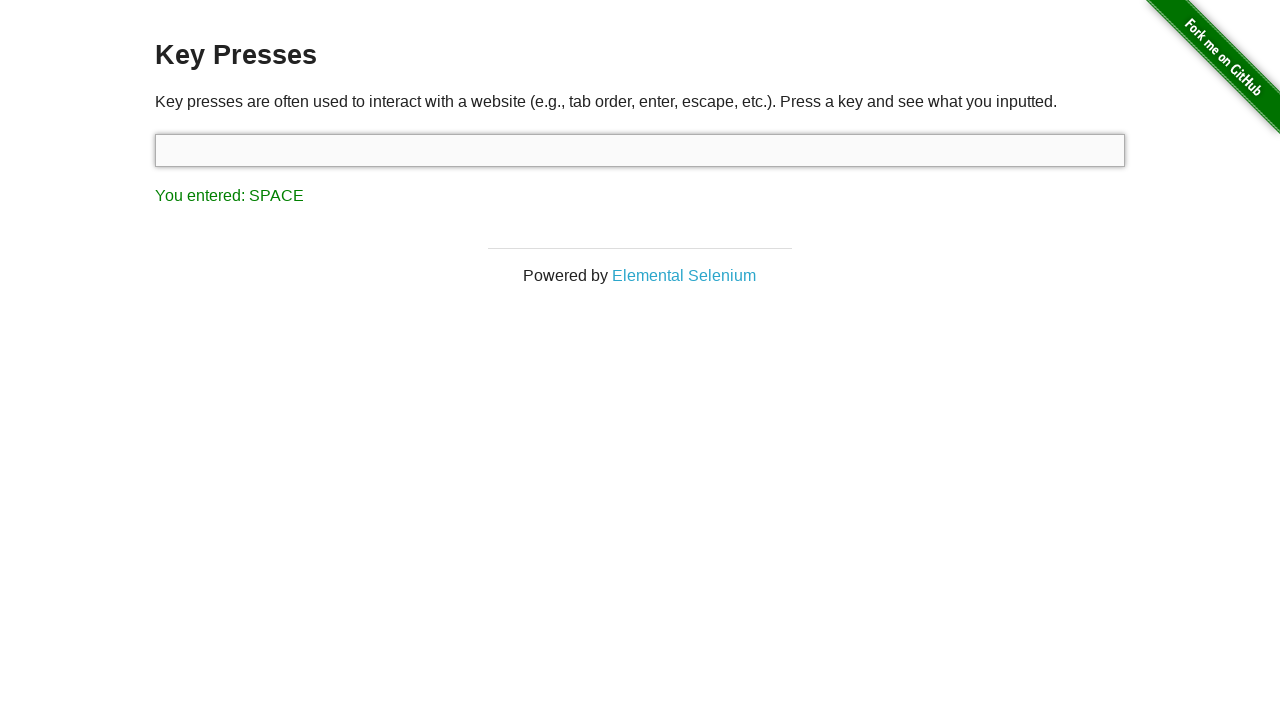

Retrieved result text: 'You entered: SPACE'
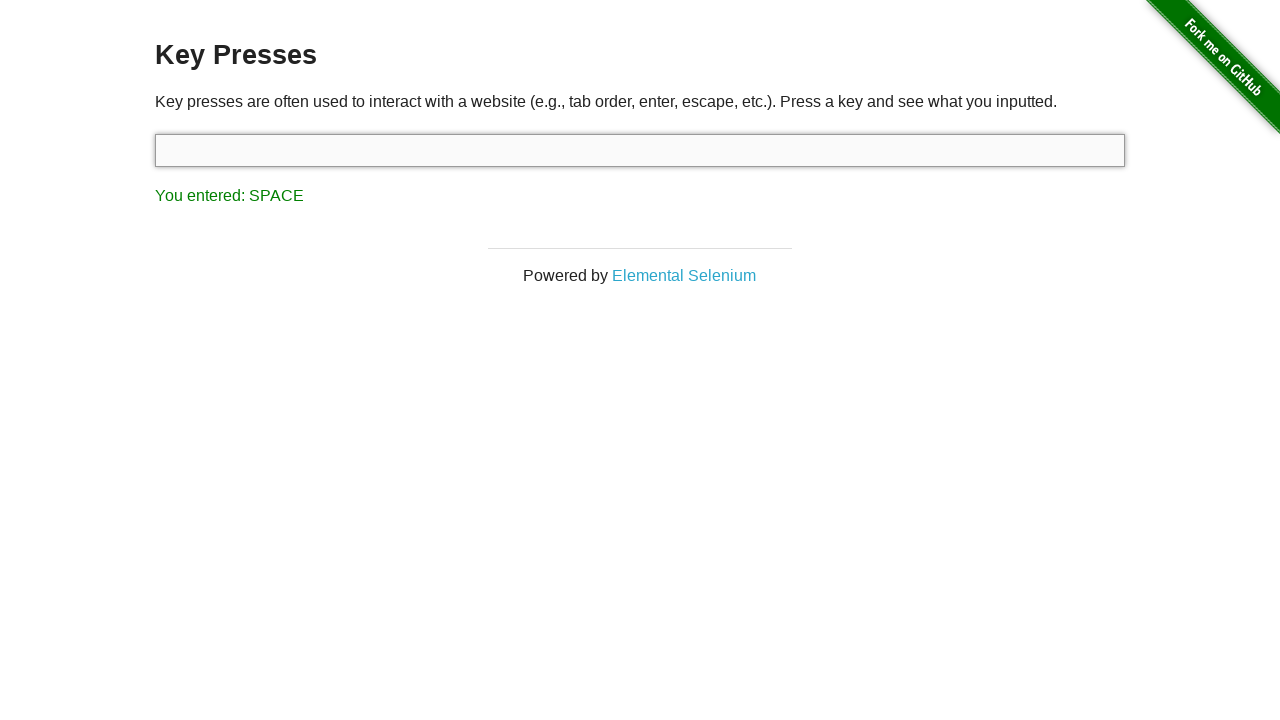

Verified result text matches expected 'You entered: SPACE'
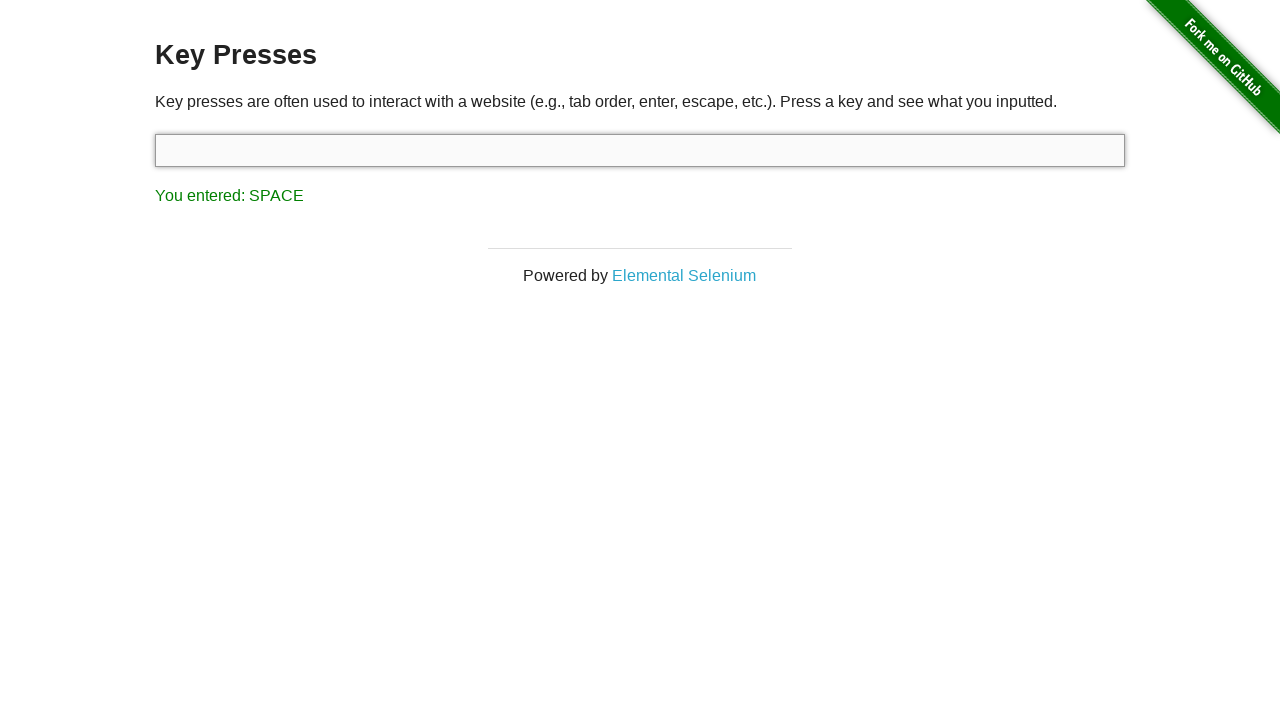

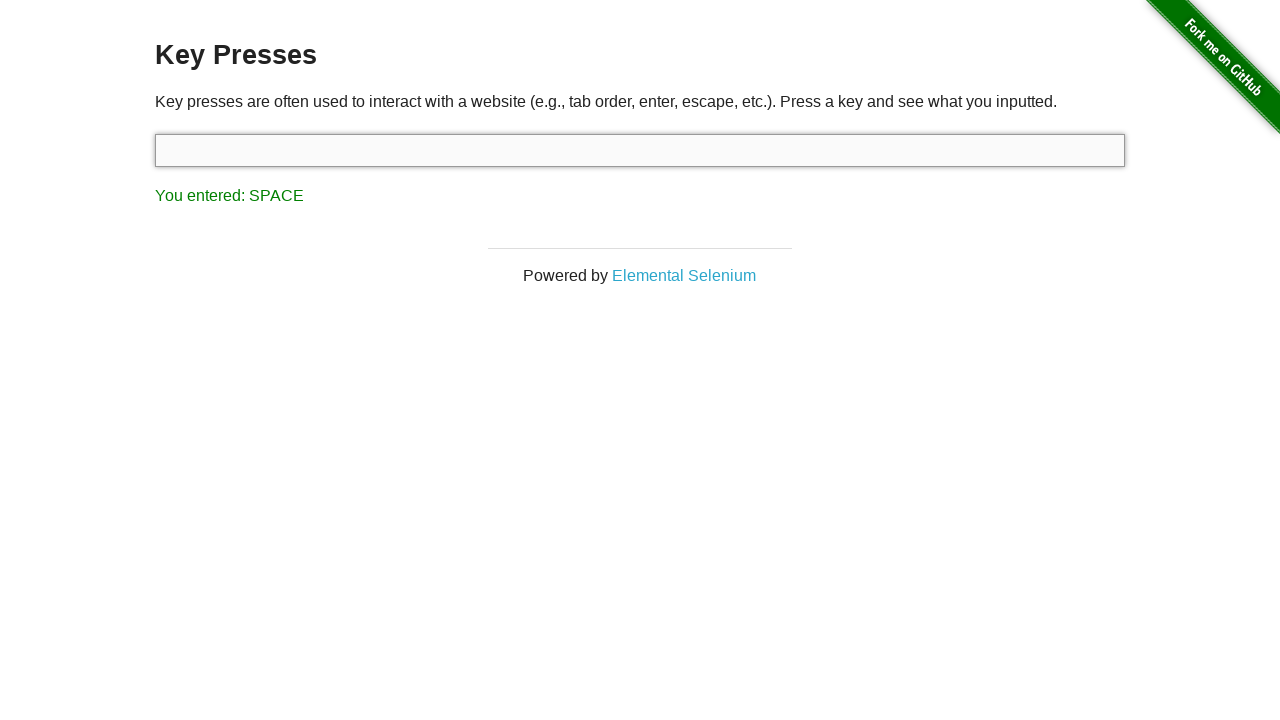